Fills out a bank registration form with personal information including name, title, gender, employment status, username, email and password

Starting URL: https://uibank.uipath.com/register-account

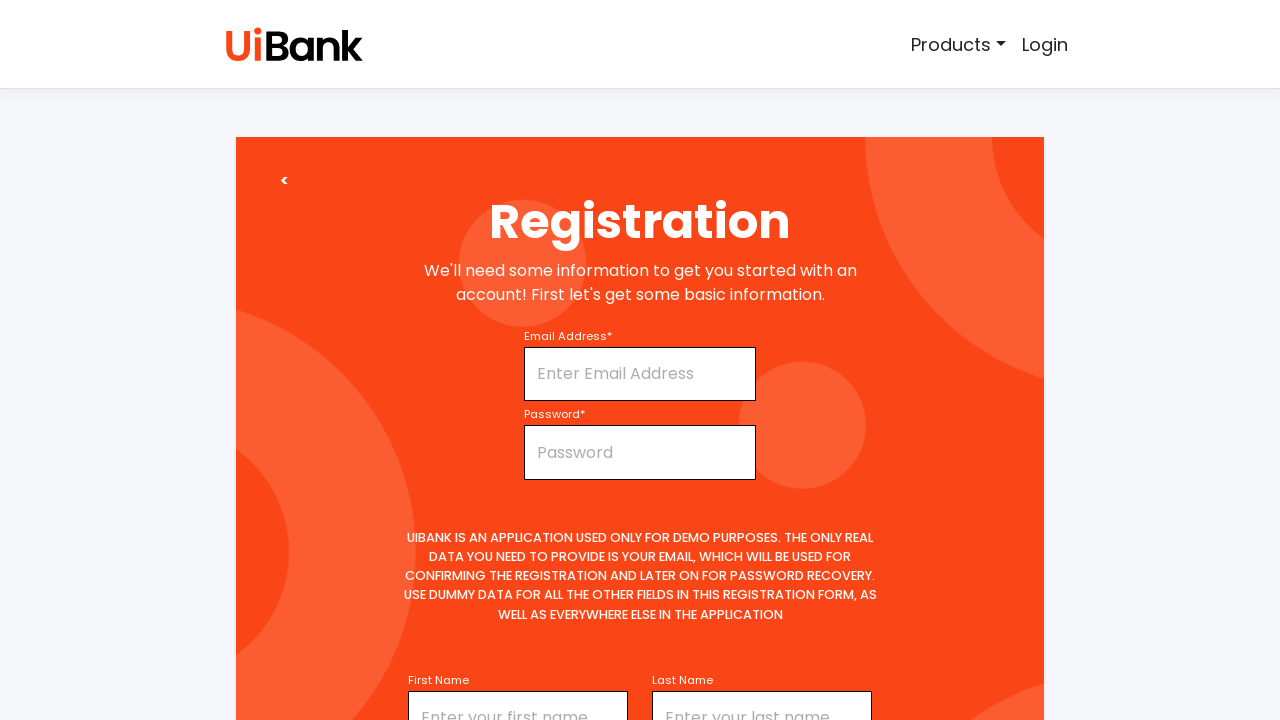

Filled first name field with 'Kabilan' on #firstName
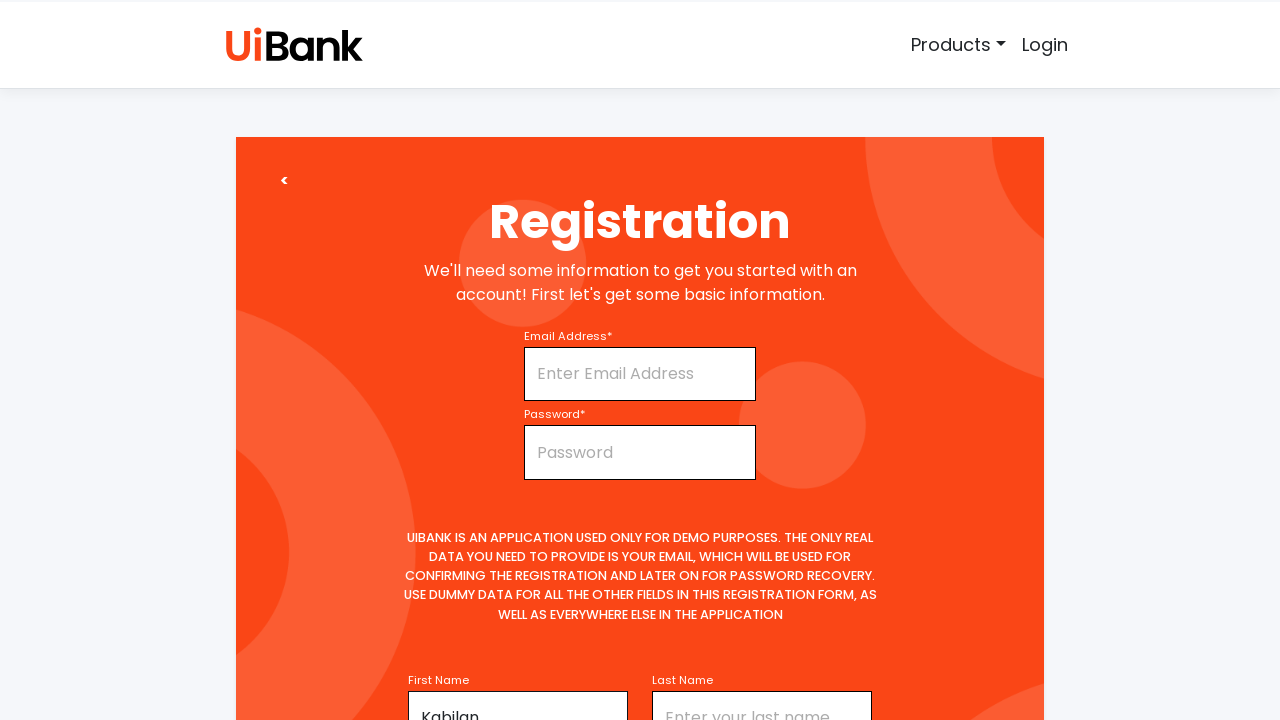

Selected 'Mr' from title dropdown on #title
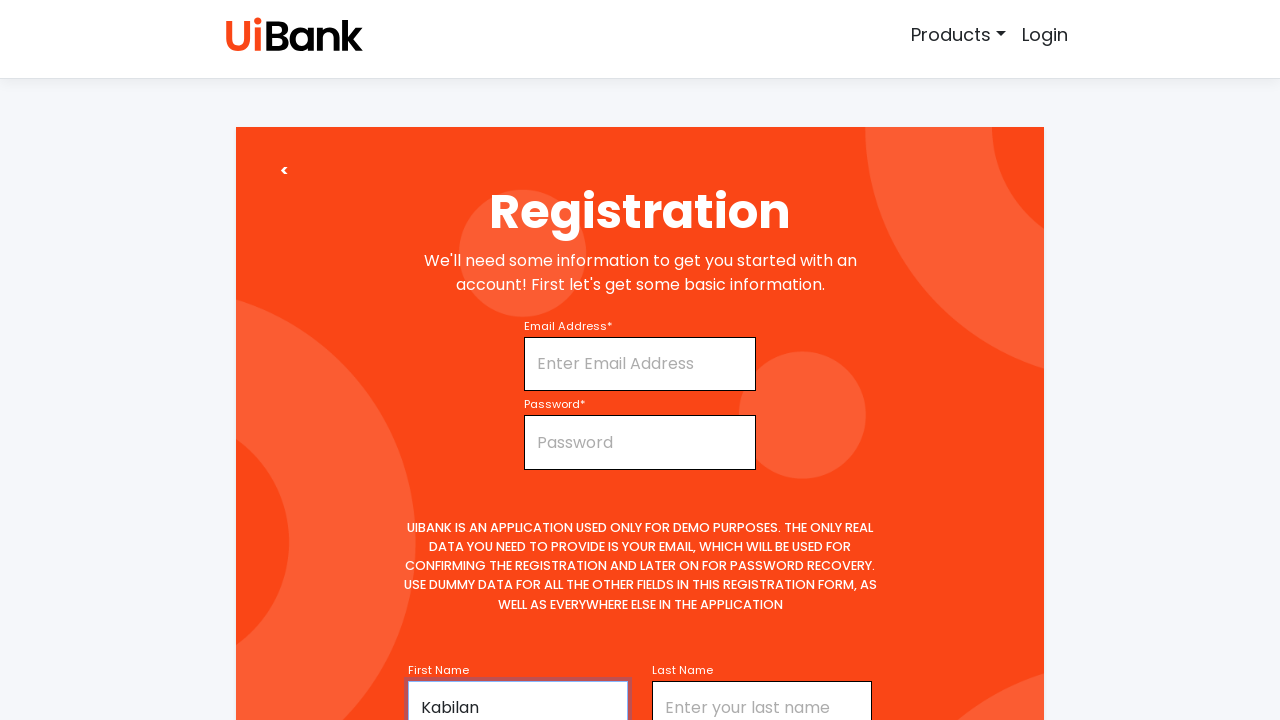

Filled middle name field with 'I' on #middleName
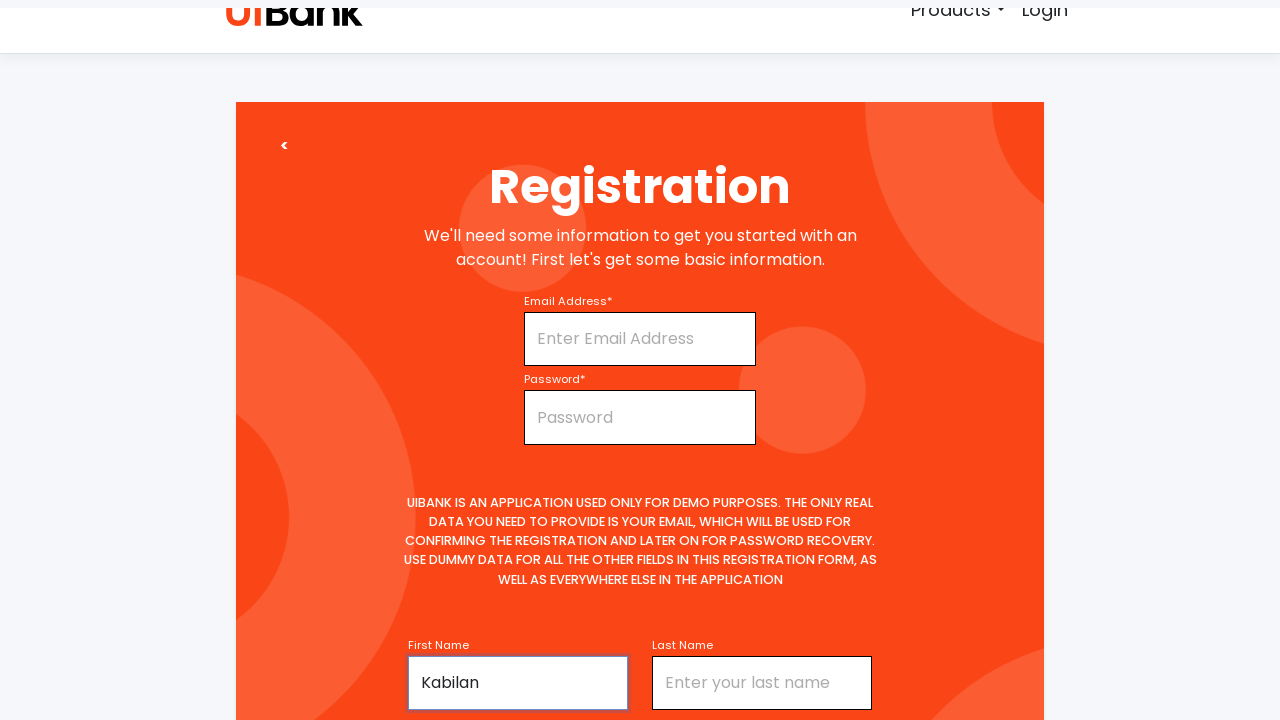

Filled last name field with 'Ilaiyaraja' on #lastName
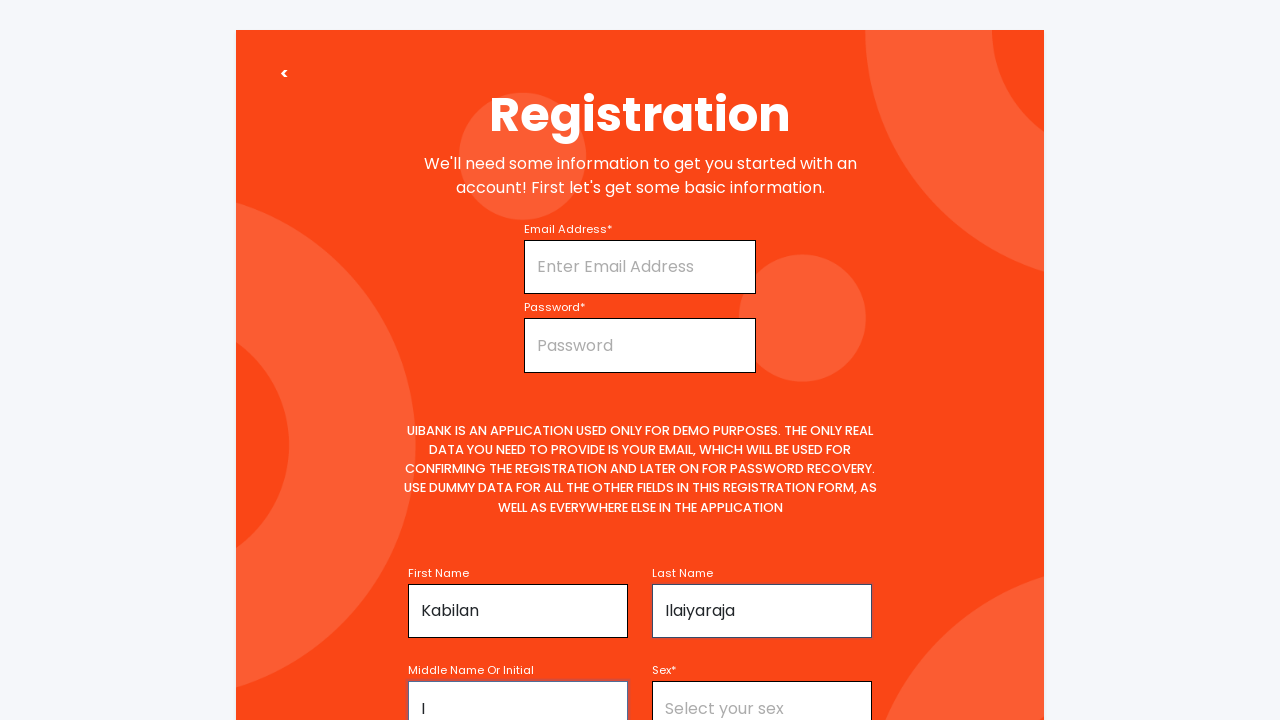

Selected 'Male' from gender dropdown on #sex
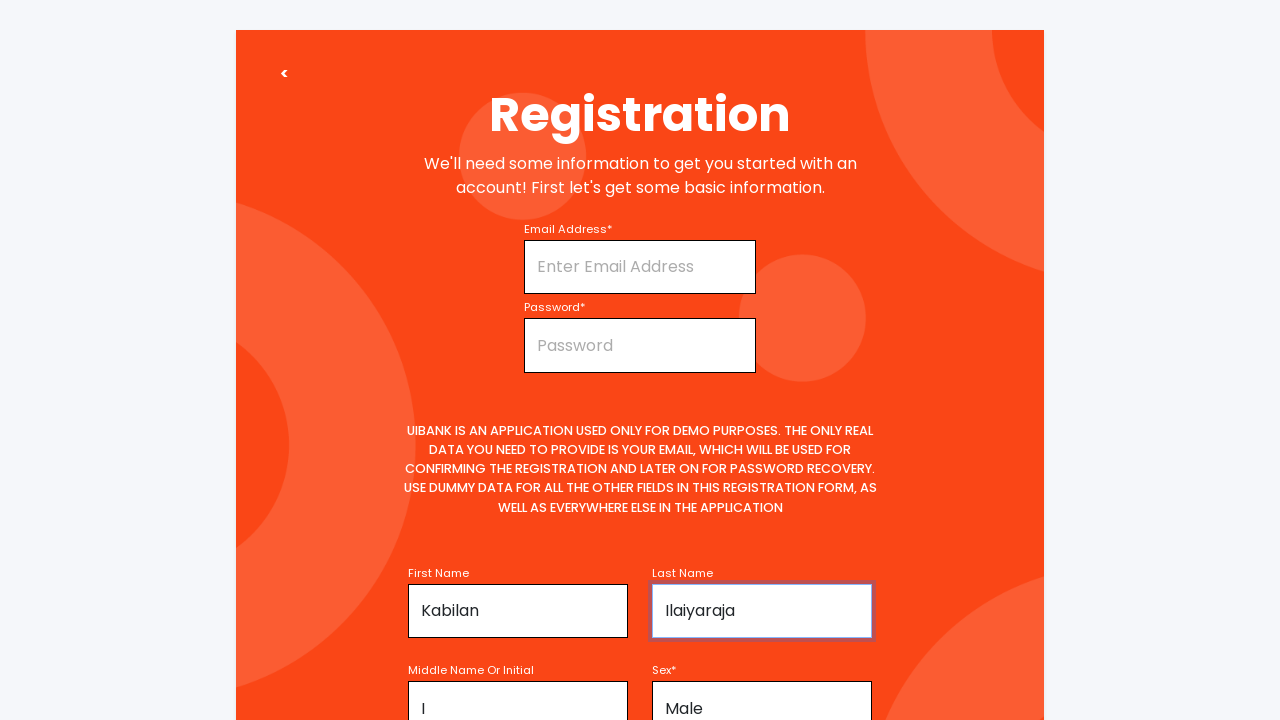

Selected 'Full-time' from employment status dropdown on #employmentStatus
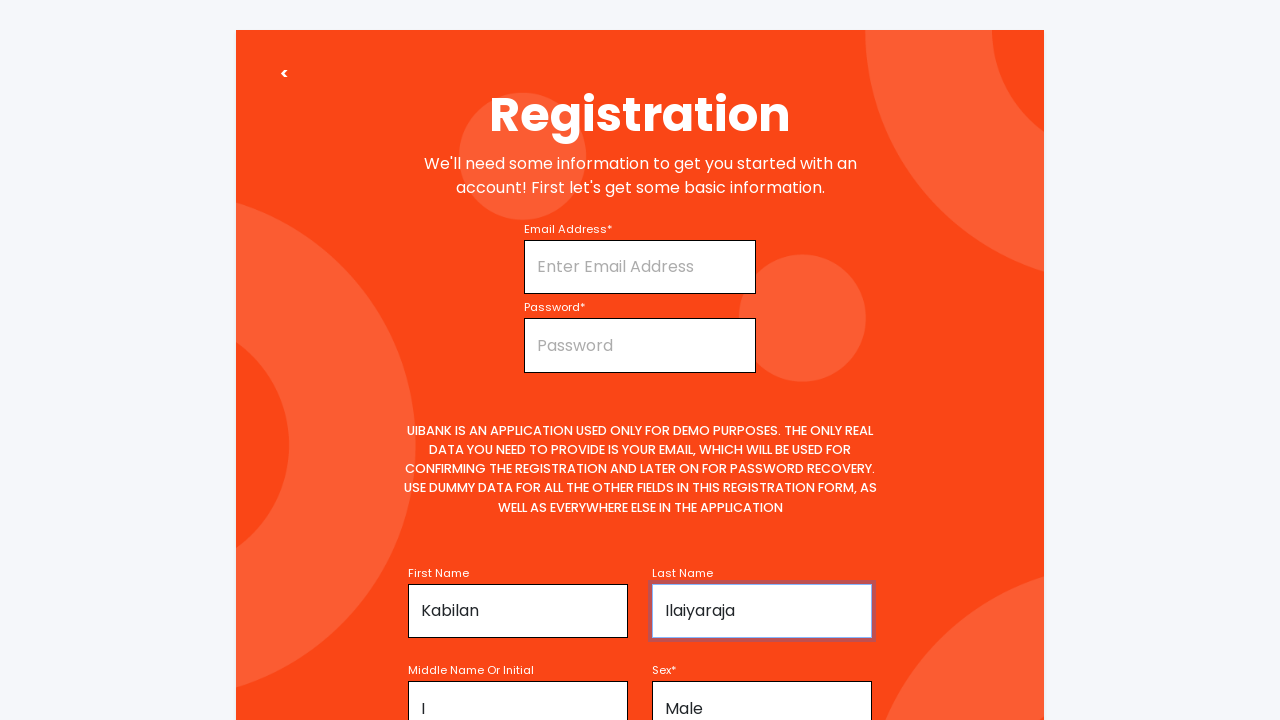

Filled username field with 'KabilRaja2024' on #username
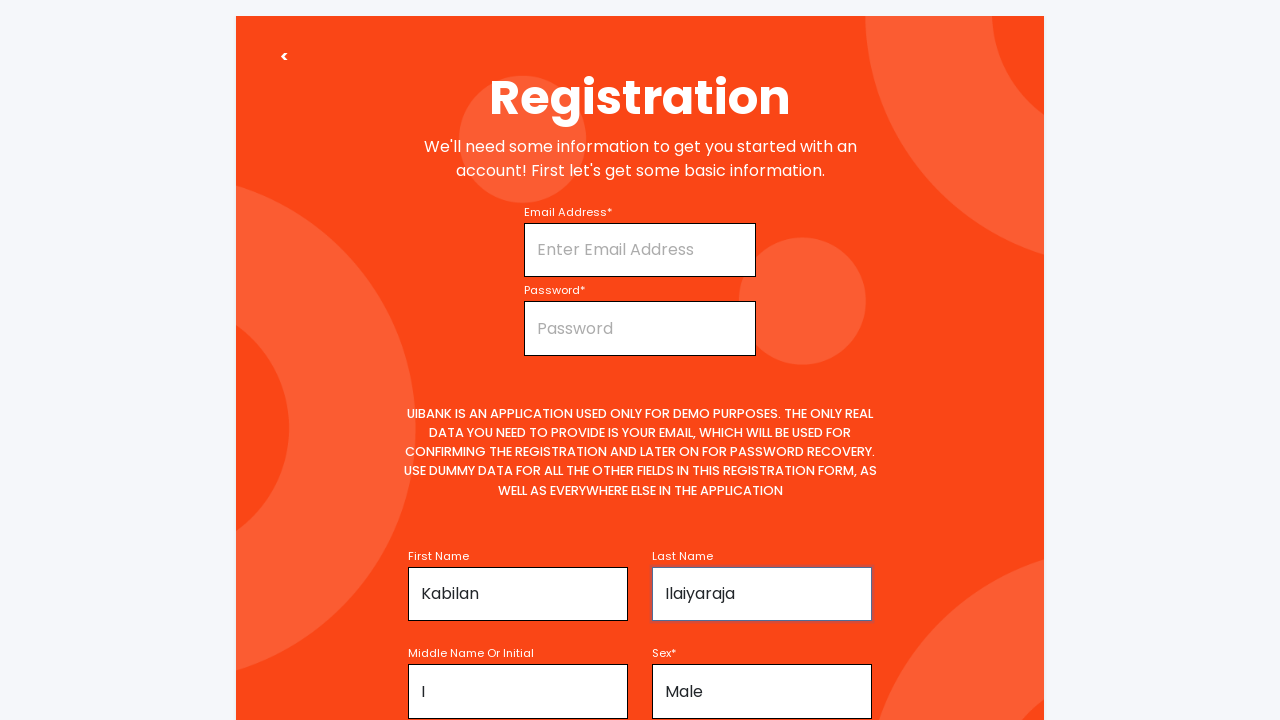

Filled email field with 'testuser2024@example.com' on #email
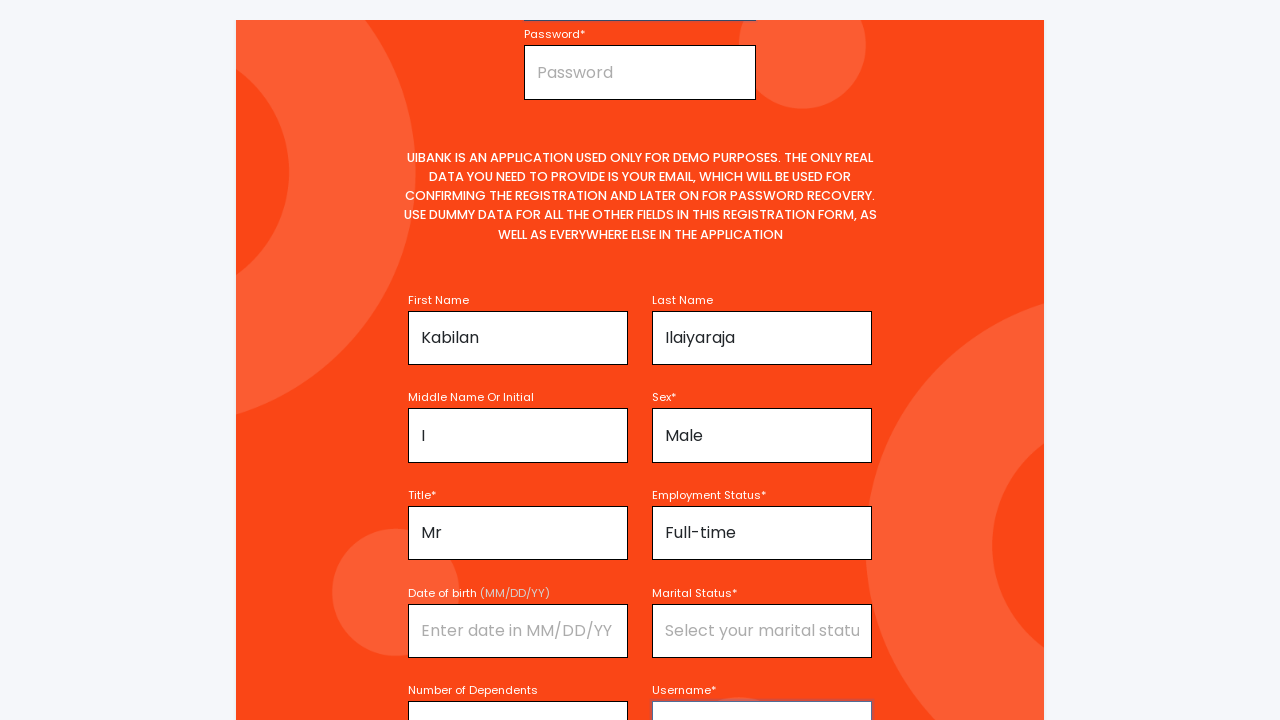

Filled password field with 'TestPass123!' on #password
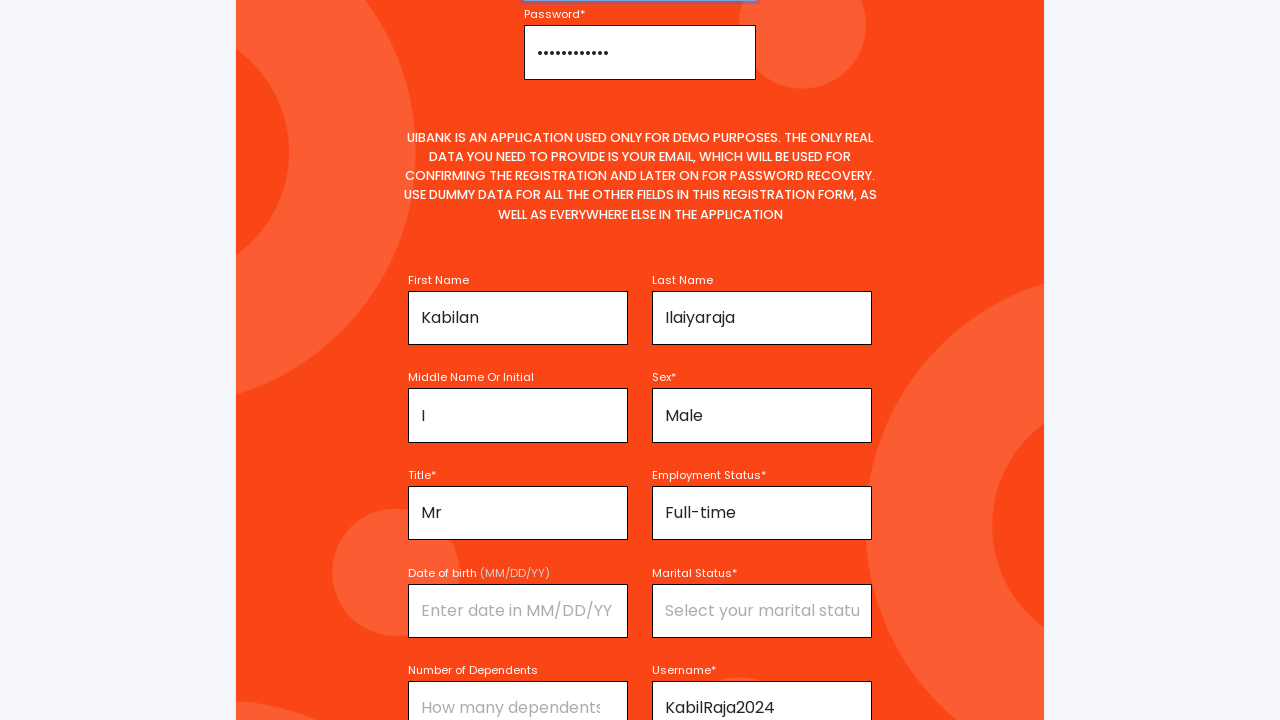

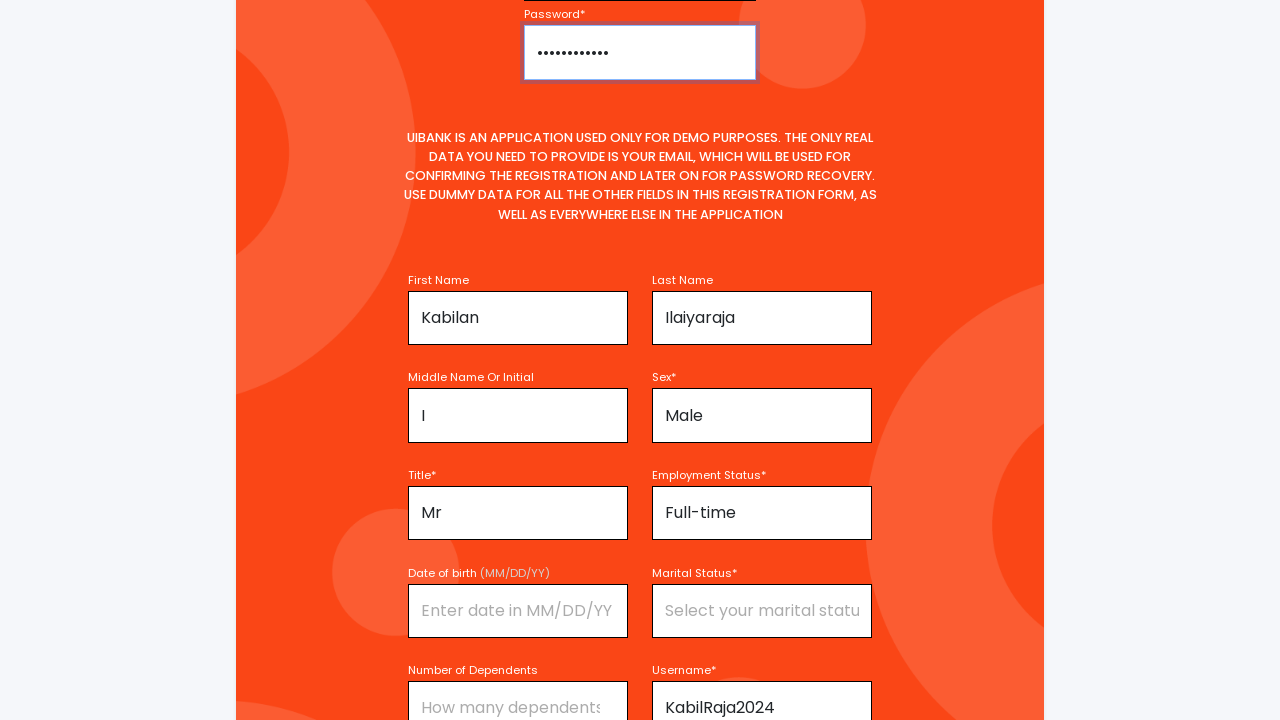